Tests drag and drop functionality by dragging an image element into a box element

Starting URL: https://formy-project.herokuapp.com/dragdrop

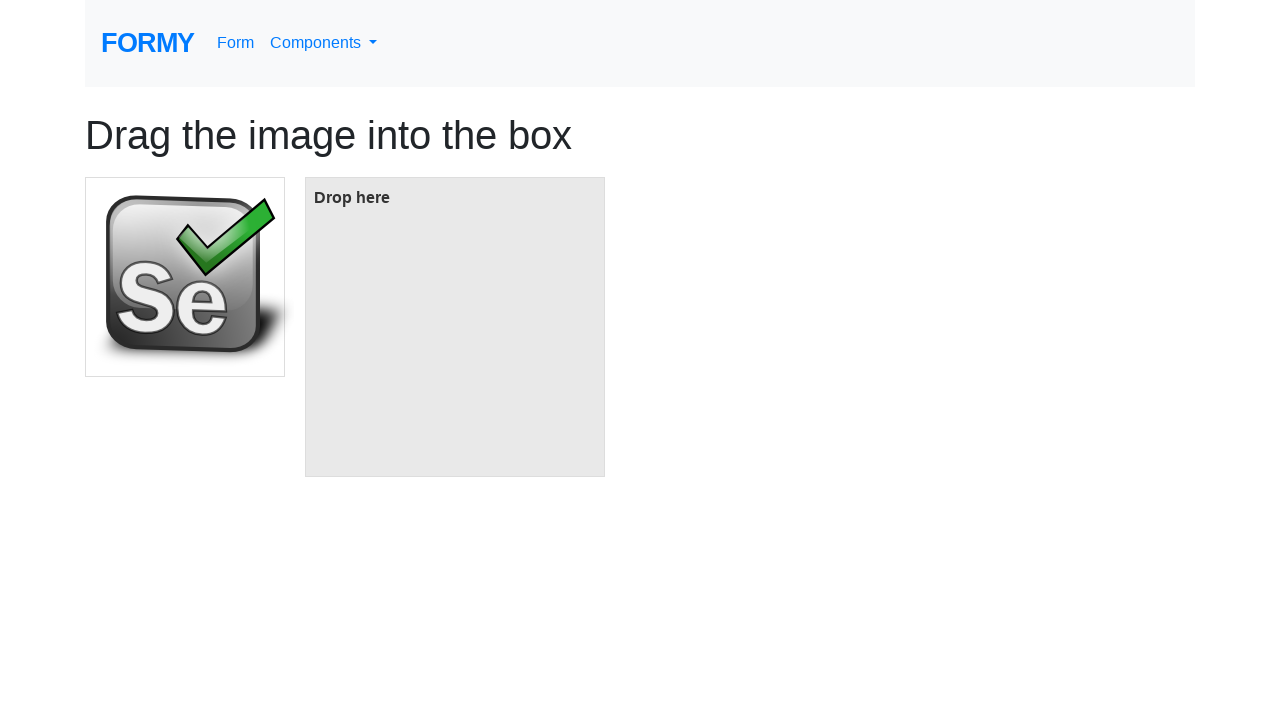

Located the image element to drag
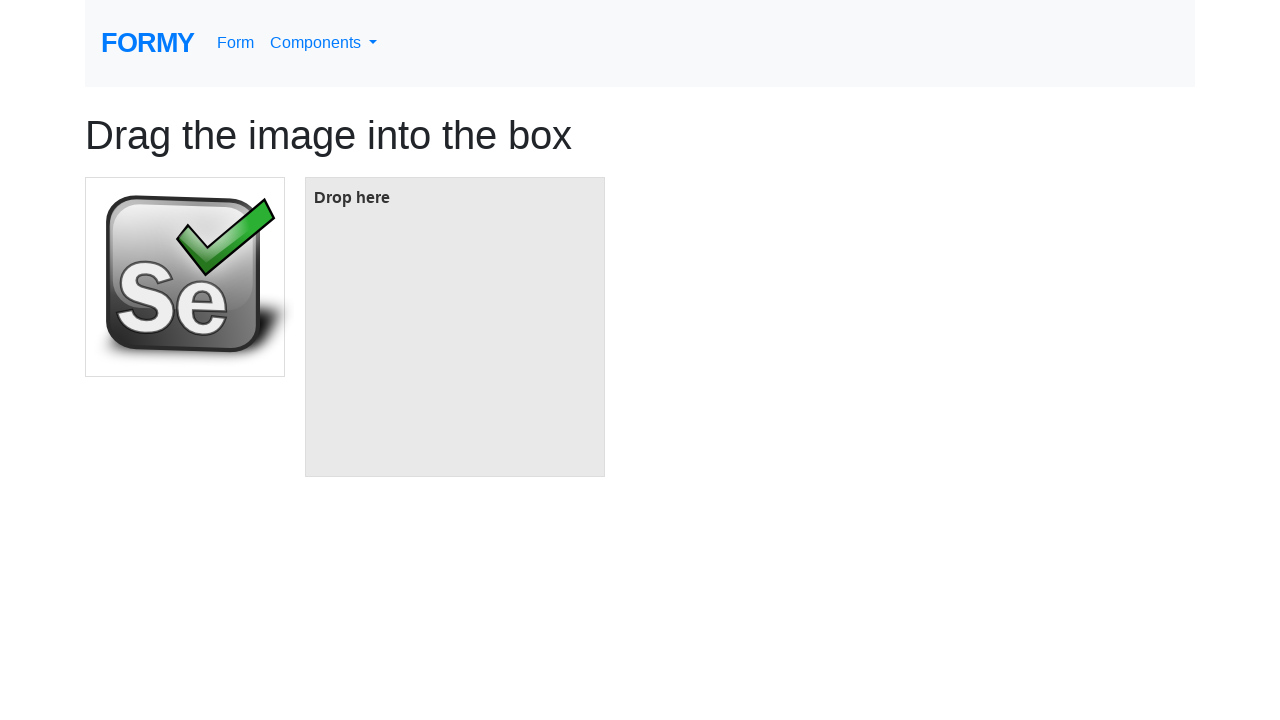

Located the target box element
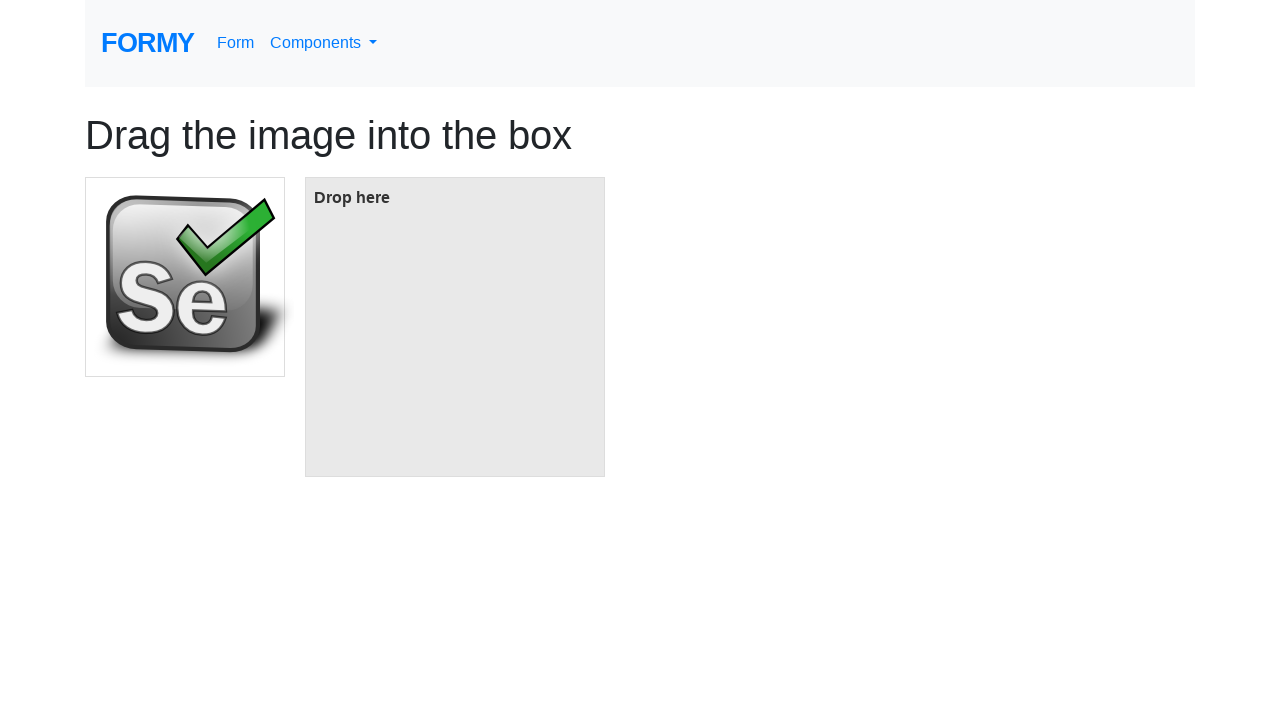

Dragged image element into box element at (455, 327)
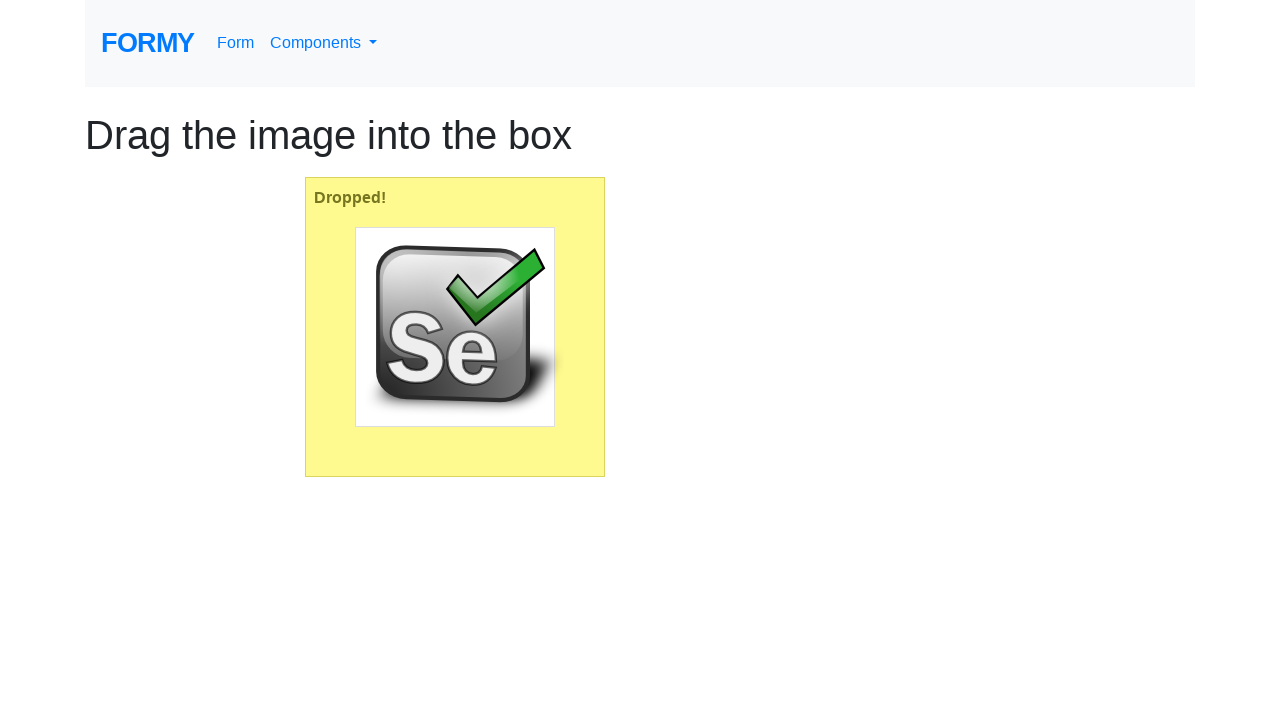

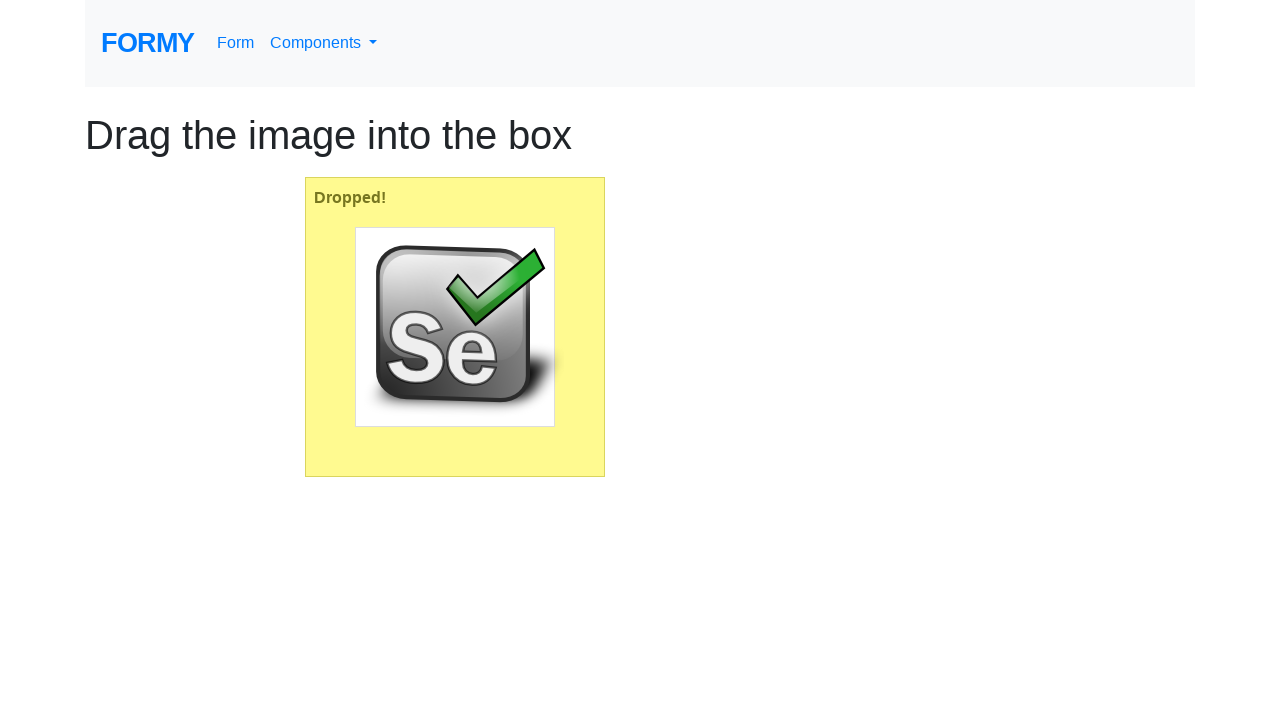